Tests email subscription validation by leaving the email field blank and clicking subscribe

Starting URL: https://automationexercise.com/test_cases

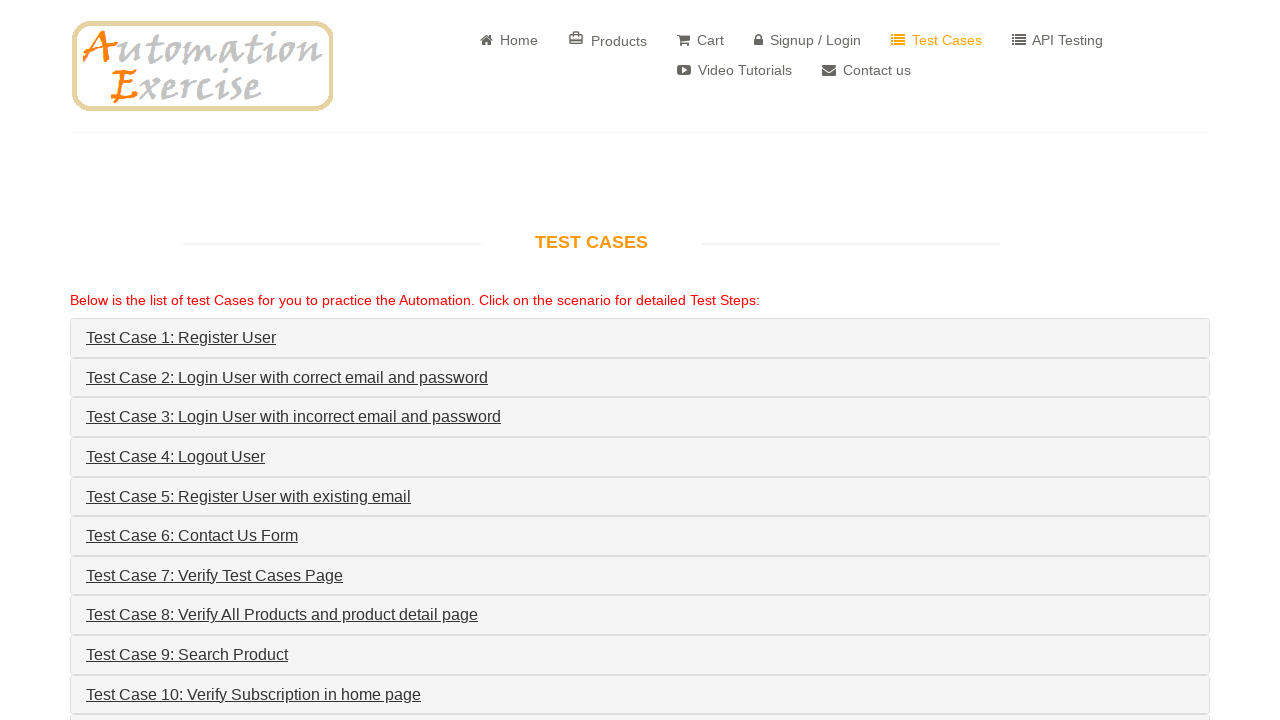

Scrolled to bottom of page
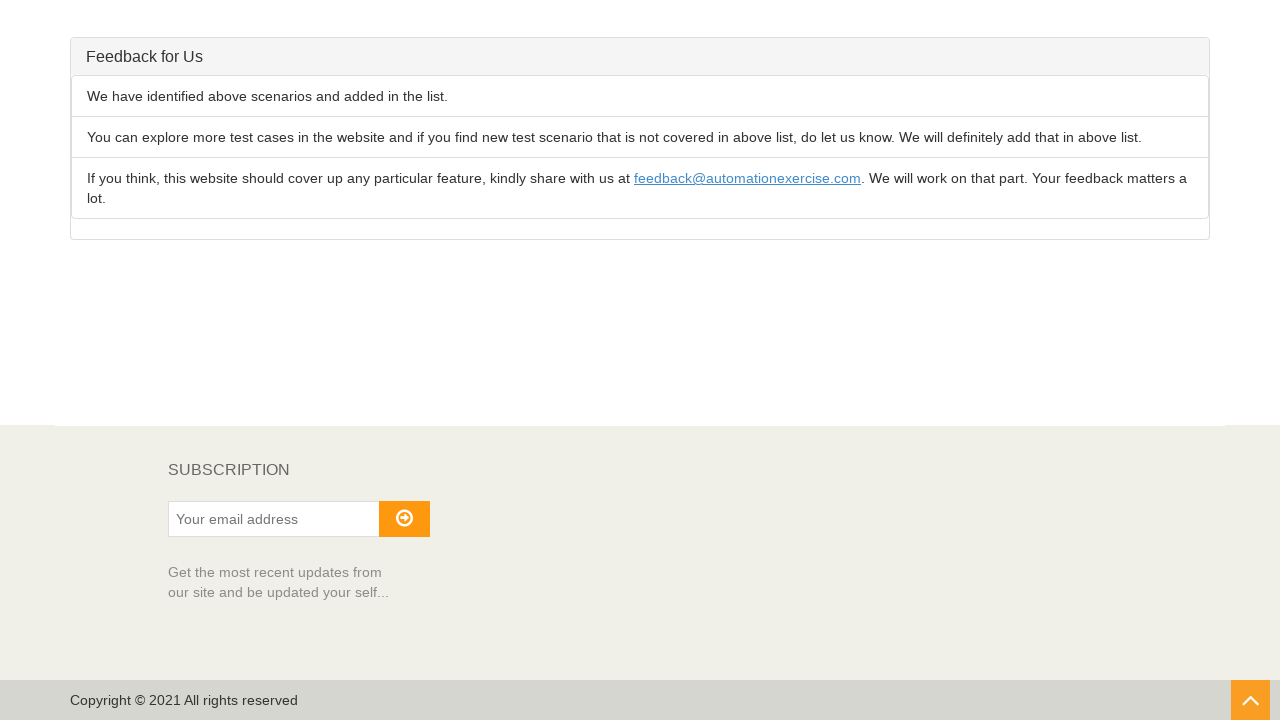

Cleared email subscription field to leave it blank on #susbscribe_email
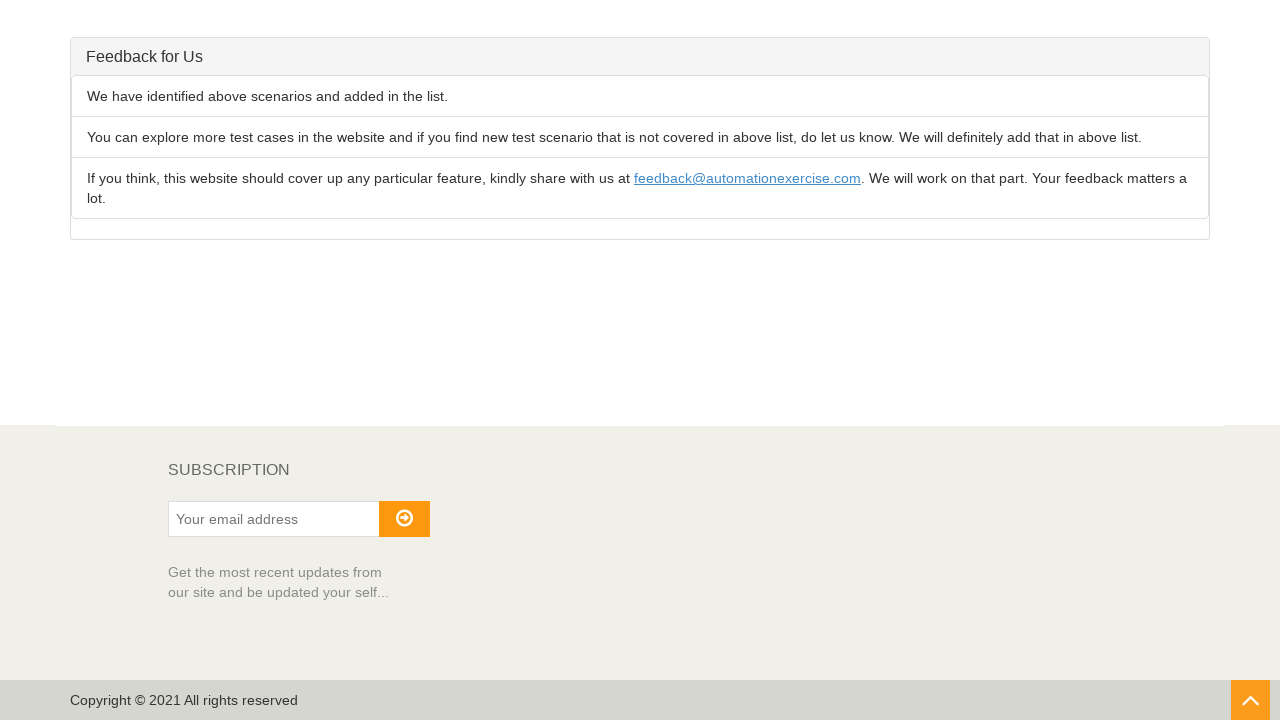

Clicked subscribe button with blank email field at (404, 519) on #subscribe
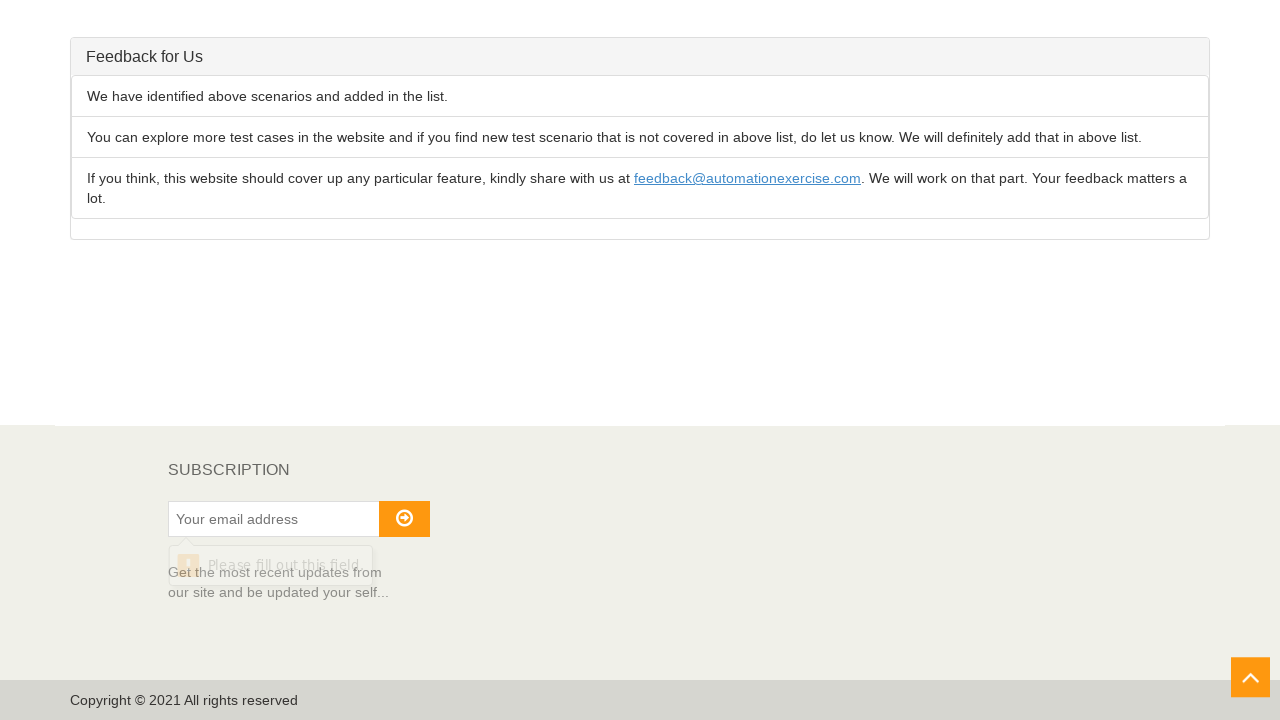

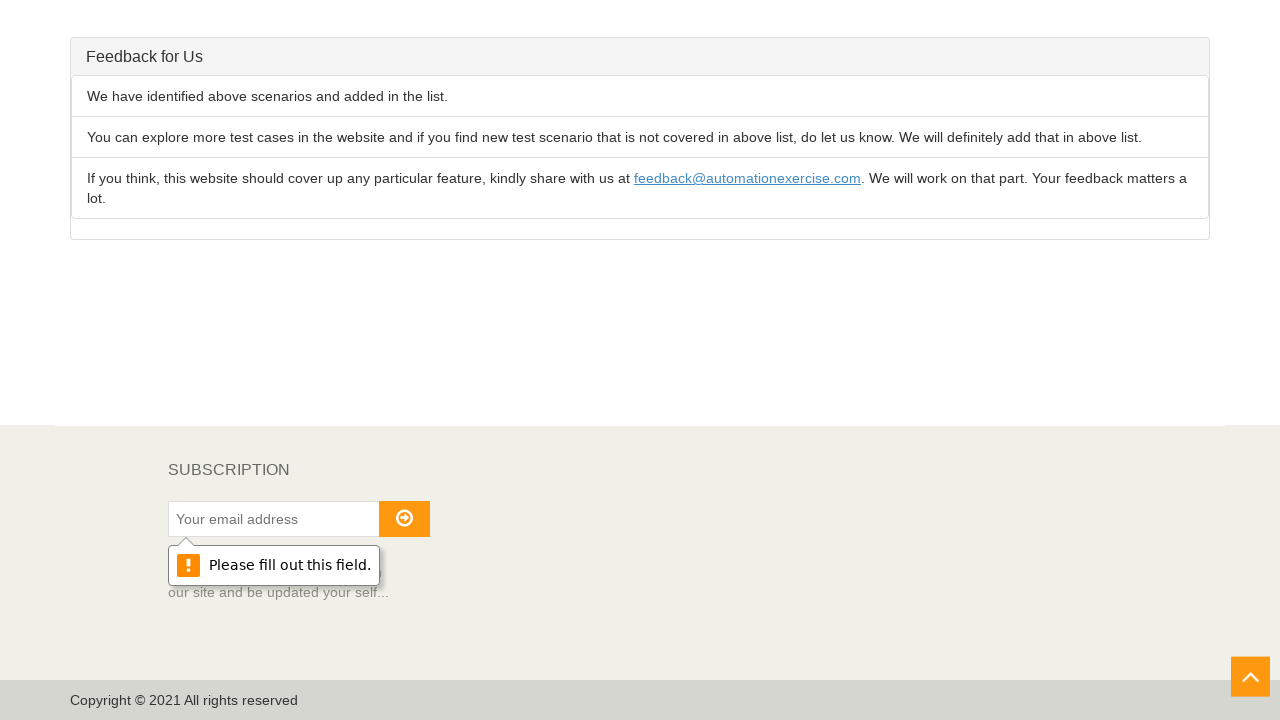